Navigates to a webpage, waits for a preloader to disappear, then scrolls smoothly through the entire page from top to bottom.

Starting URL: https://www.ajover.com/

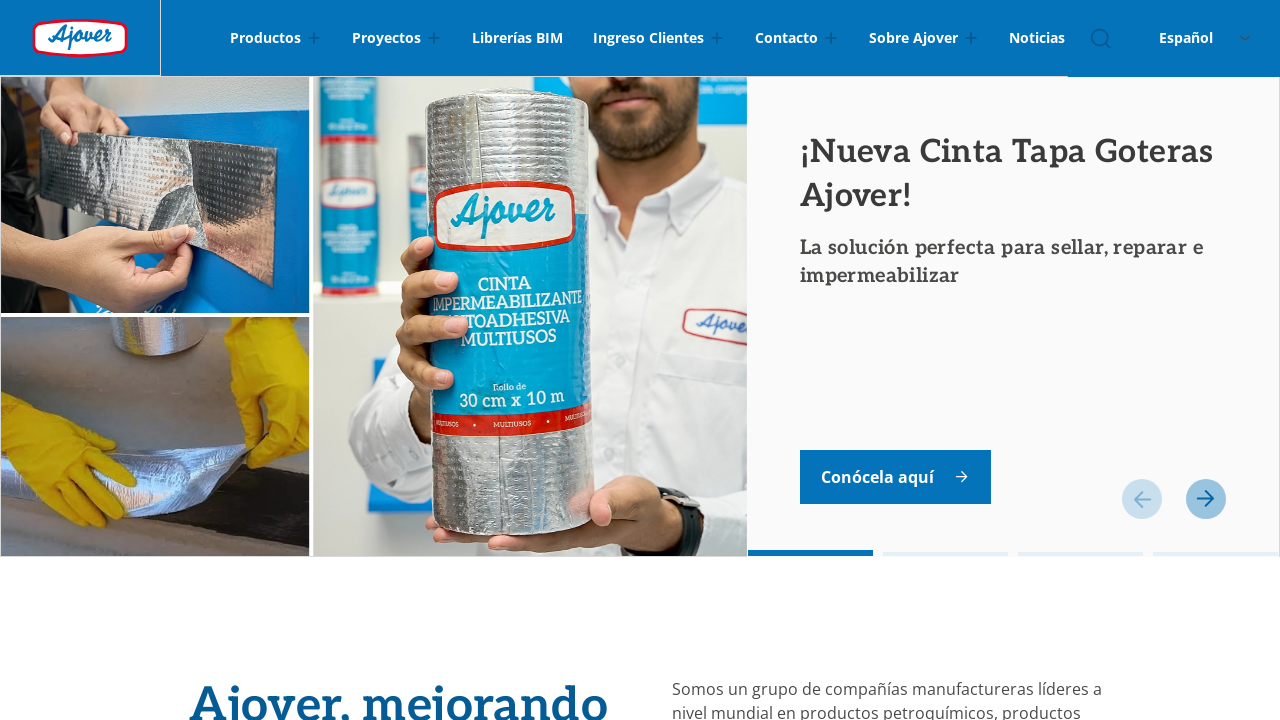

Navigated to https://www.ajover.com/
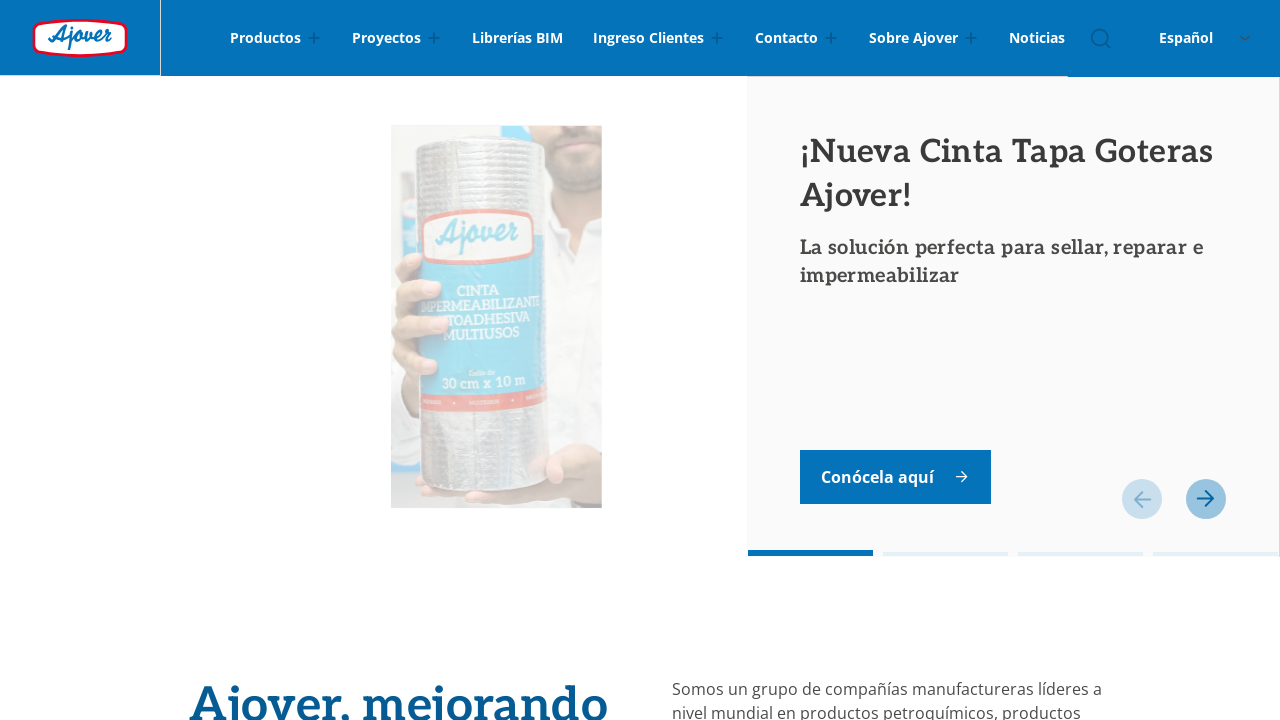

Preloader disappeared
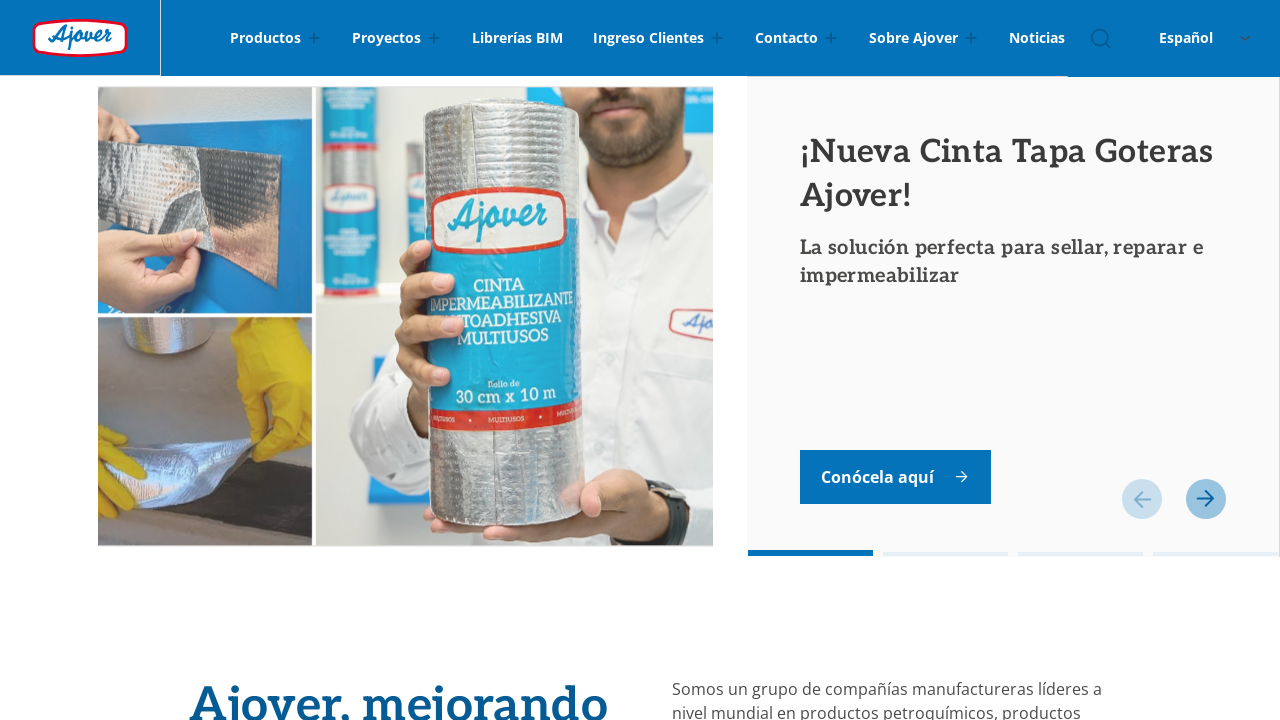

Waited 2 seconds for page to stabilize
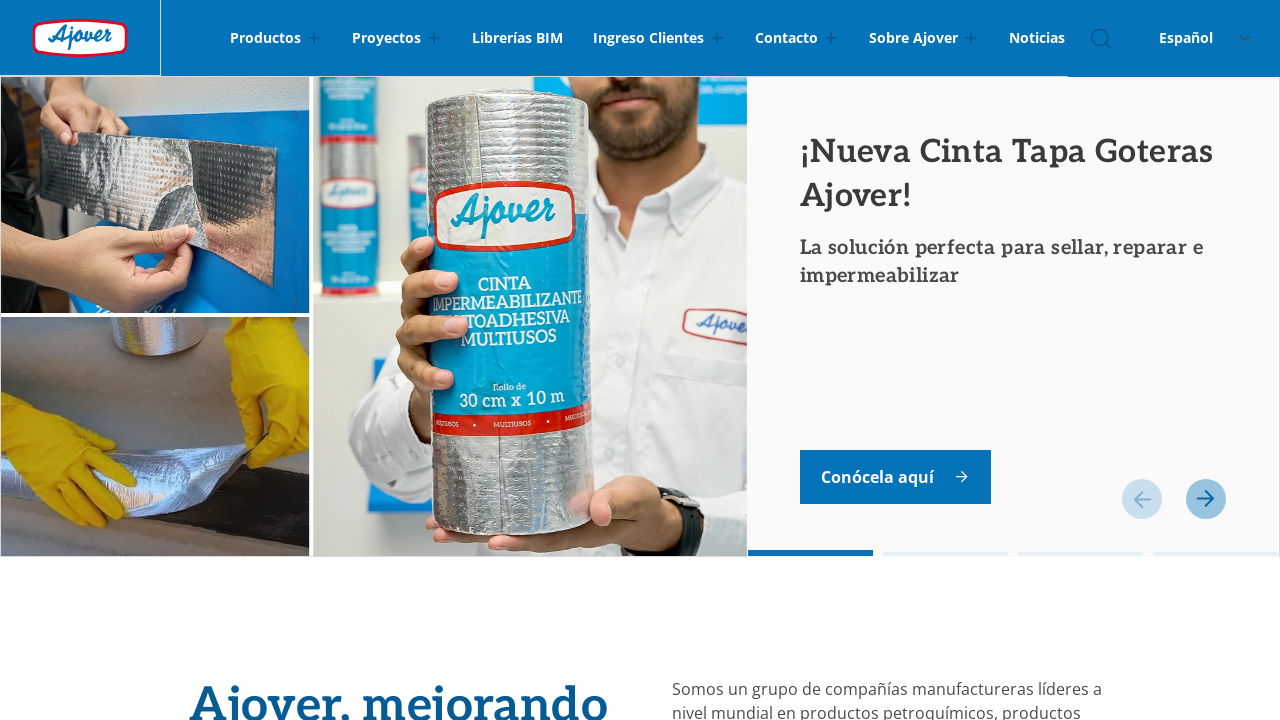

Scrolled smoothly through entire page from top to bottom
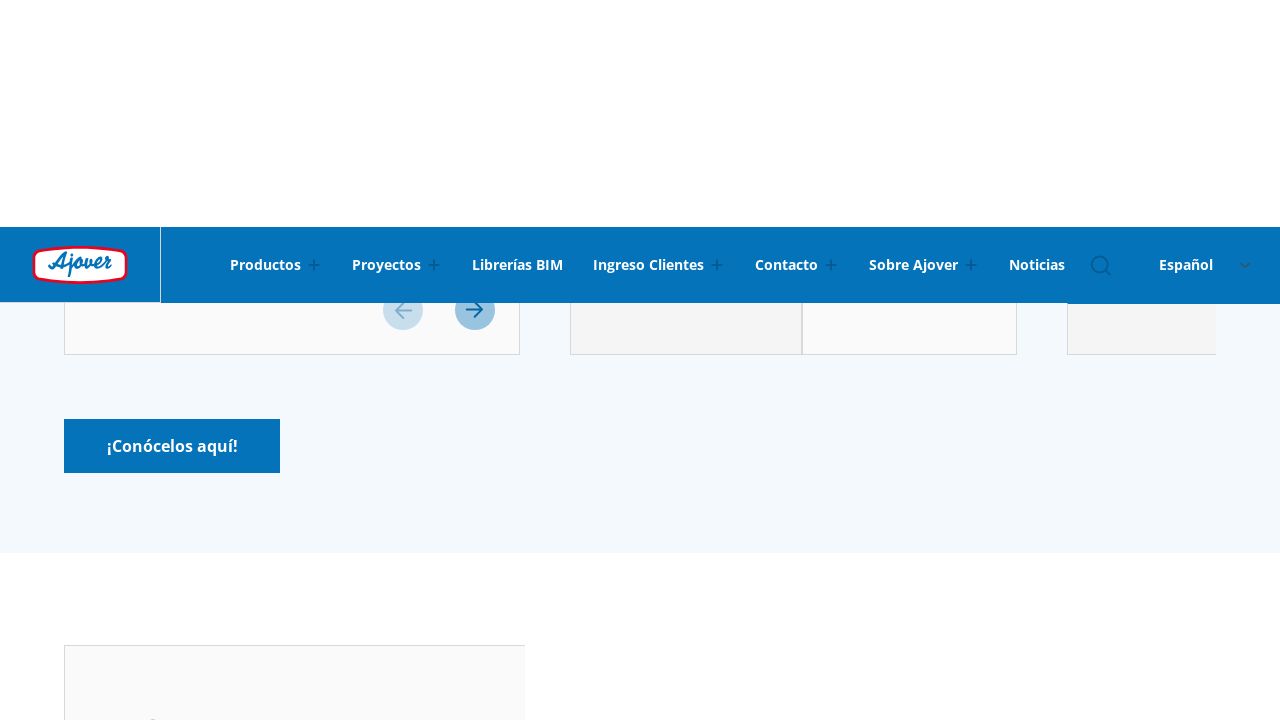

Waited 5 seconds for scrolling to complete
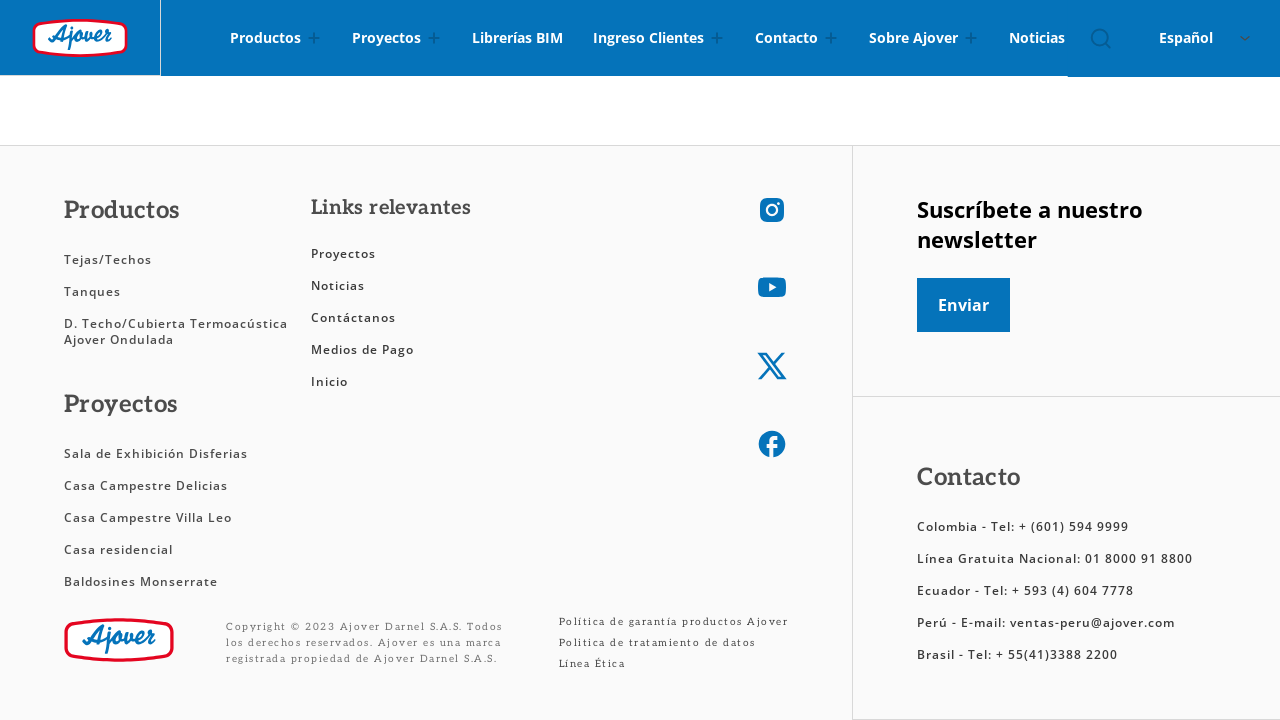

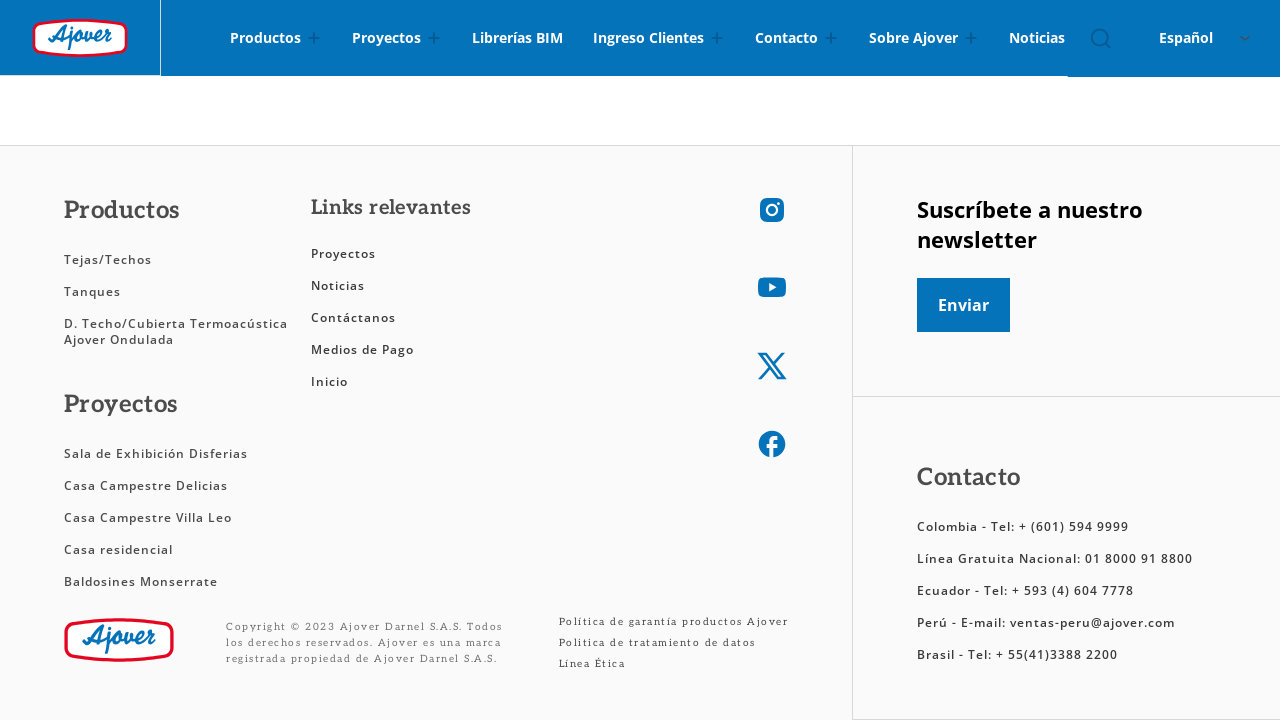